Tests static dropdown functionality by selecting a currency option (AED) from a dropdown menu and verifying the selection

Starting URL: https://www.rahulshettyacademy.com/dropdownsPractise/

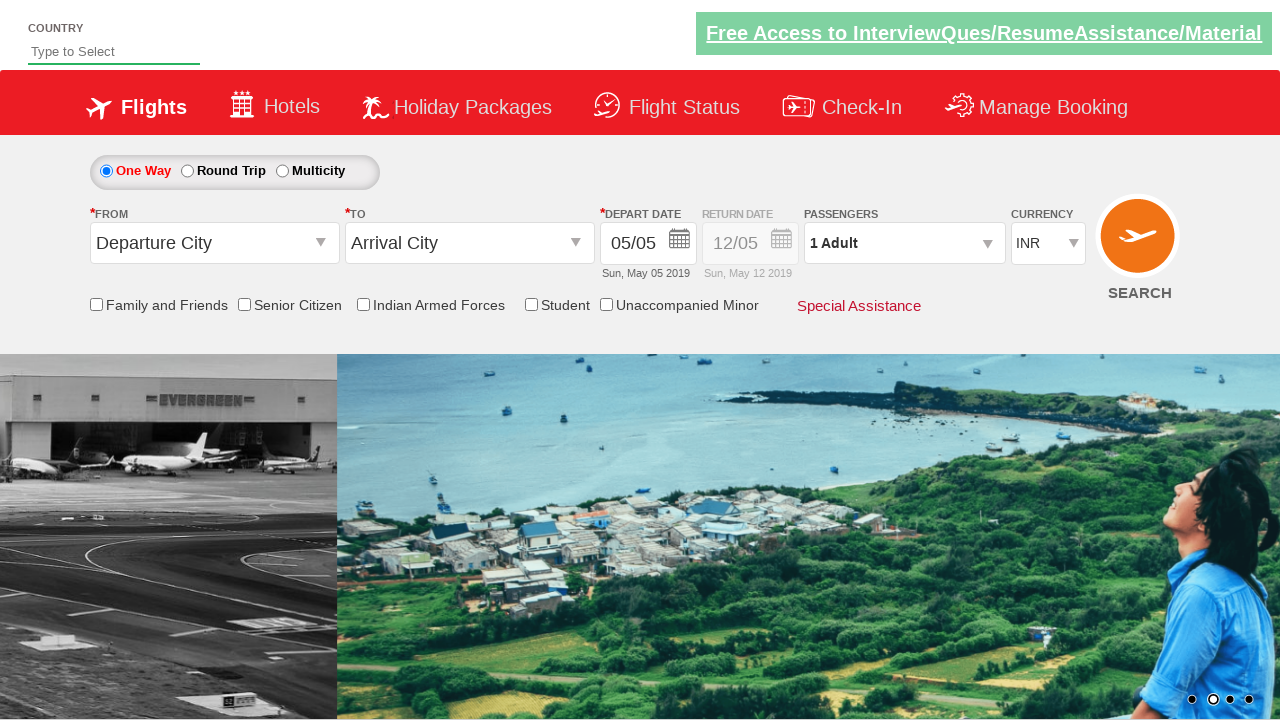

Navigated to dropdown practice page
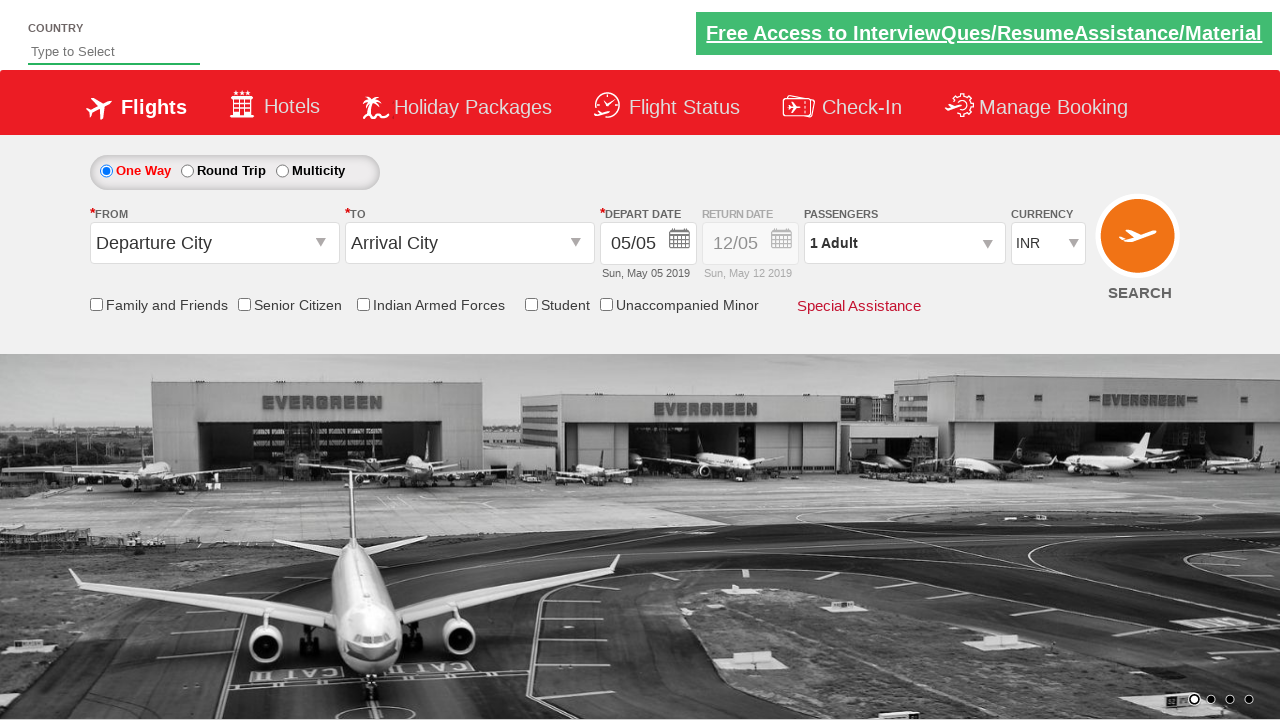

Selected AED currency from static dropdown menu on select[id*='mainContent_DropDownListCurrency']
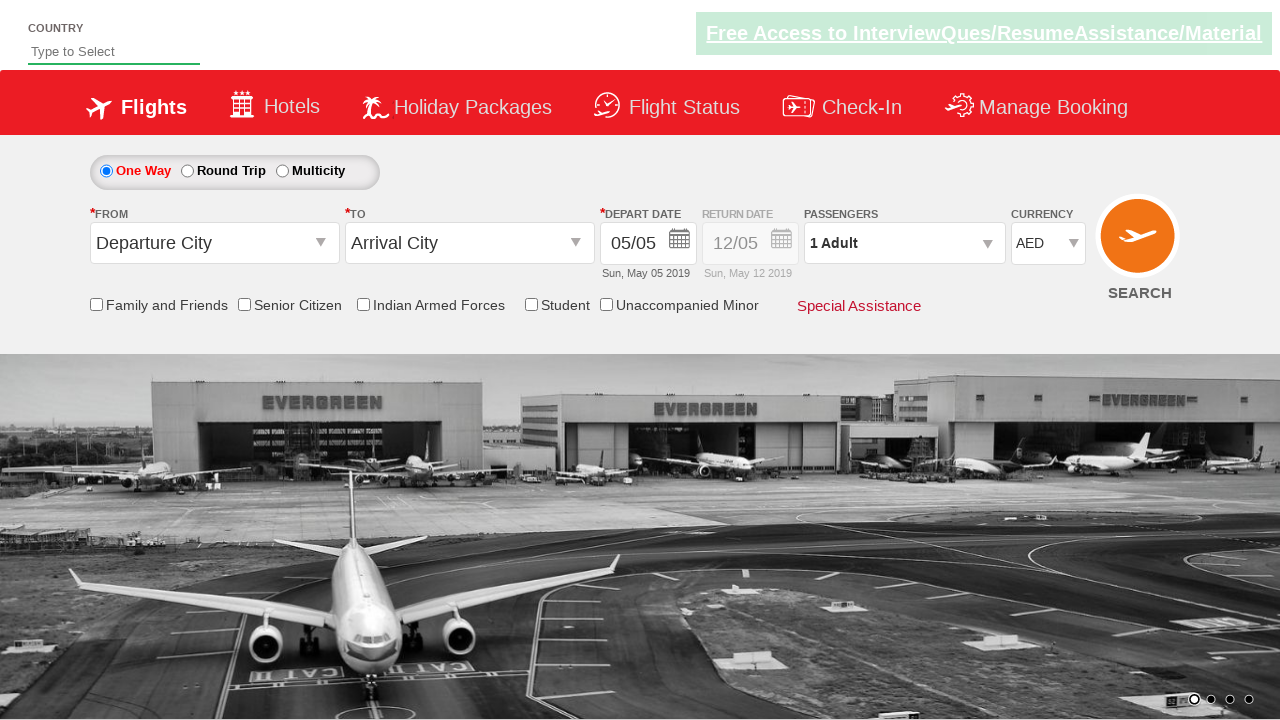

Waited 500ms for selection to be applied
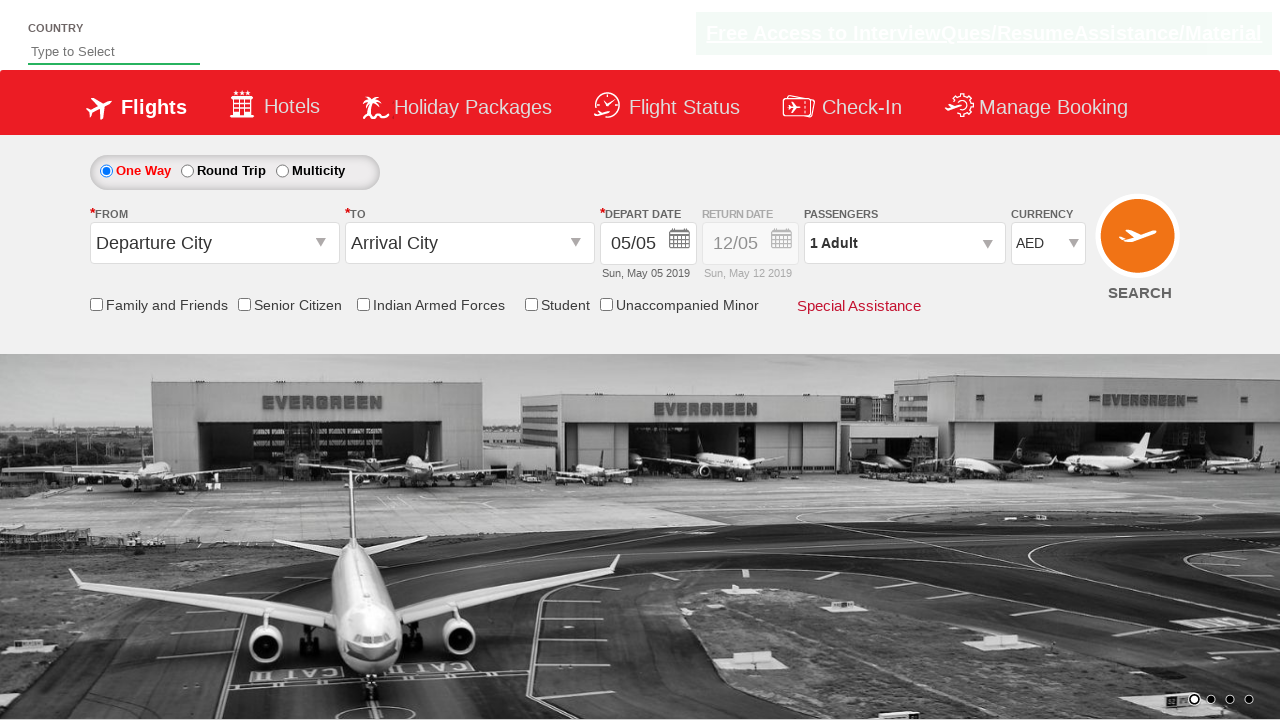

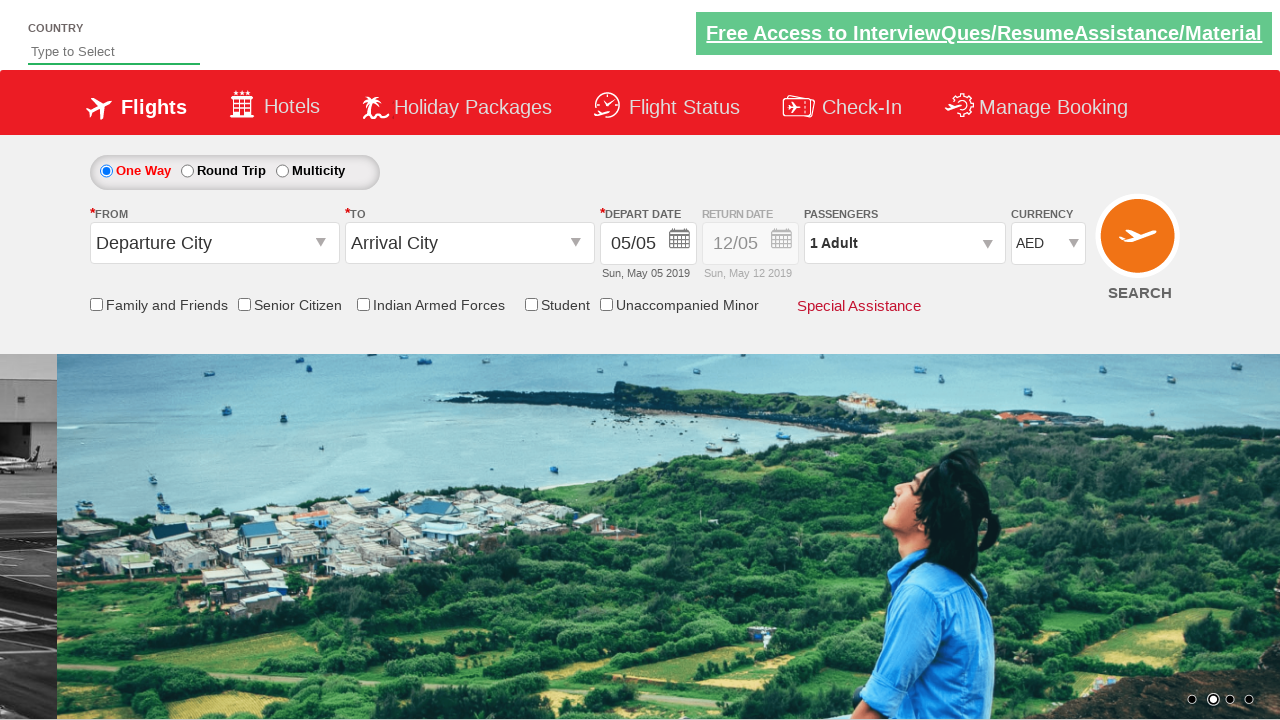